Navigates to an AliExpress product category page and scrolls to the bottom to load all products dynamically, then verifies product cards are displayed.

Starting URL: https://de.aliexpress.com/w/wholesale-Fensterfolien-und-Sonnenschutz.html?spm=a2g0o.home.allcategoriespc.31.44e312e2NkNsid&categoryUrlParams=%7B"q"%3A"Fensterfolien%20und%20Sonnenschutz"%2C"s"%3A"qp_nw"%2C"osf"%3A"categoryNagivateOld"%2C"sg_search_params"%3A""%2C"guide_trace"%3A"e39589b9-3b85-4535-8cf6-fe88d3deb2d0"%2C"scene_id"%3A"30630"%2C"searchBizScene"%3A"openSearch"%2C"recog_lang"%3A"de"%2C"bizScene"%3A"categoryNagivateOld"%2C"guideModule"%3A"unknown"%2C"postCatIds"%3A"34%2C201355758"%2C"scene"%3A"category_navigate"%7D&isFromCategory=y

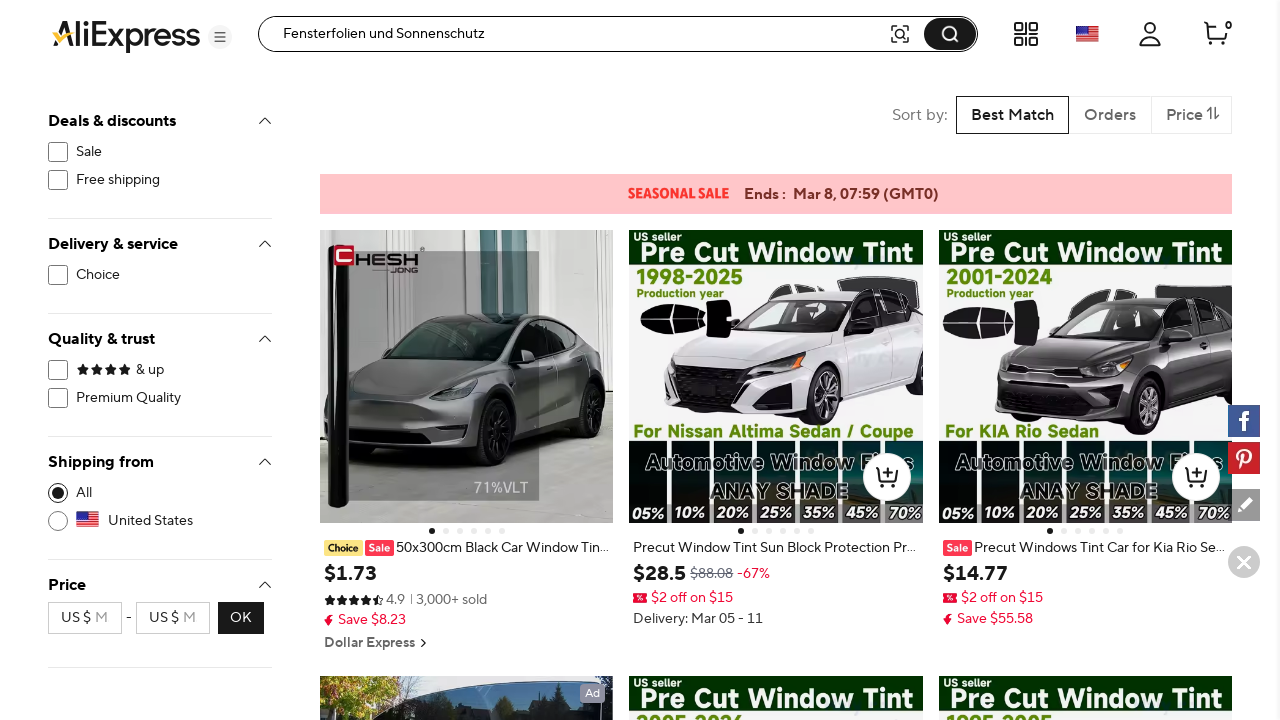

Waited 2 seconds for page to load
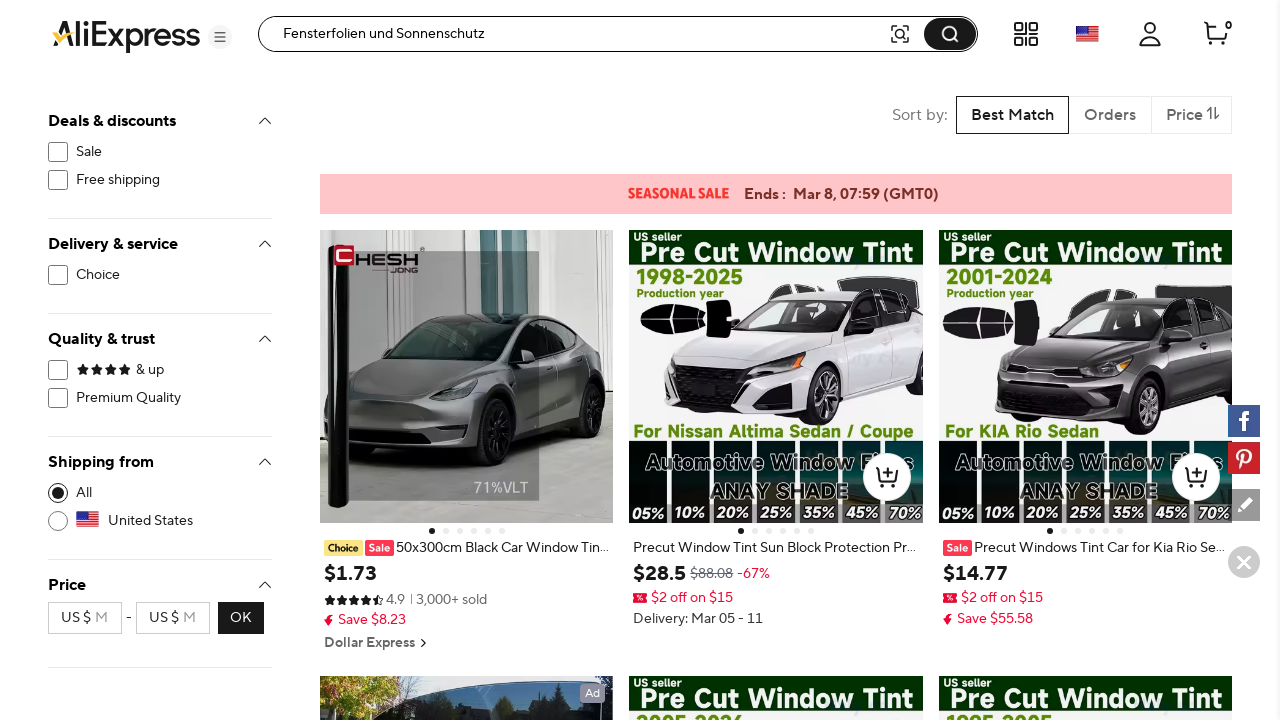

Retrieved initial page scroll height
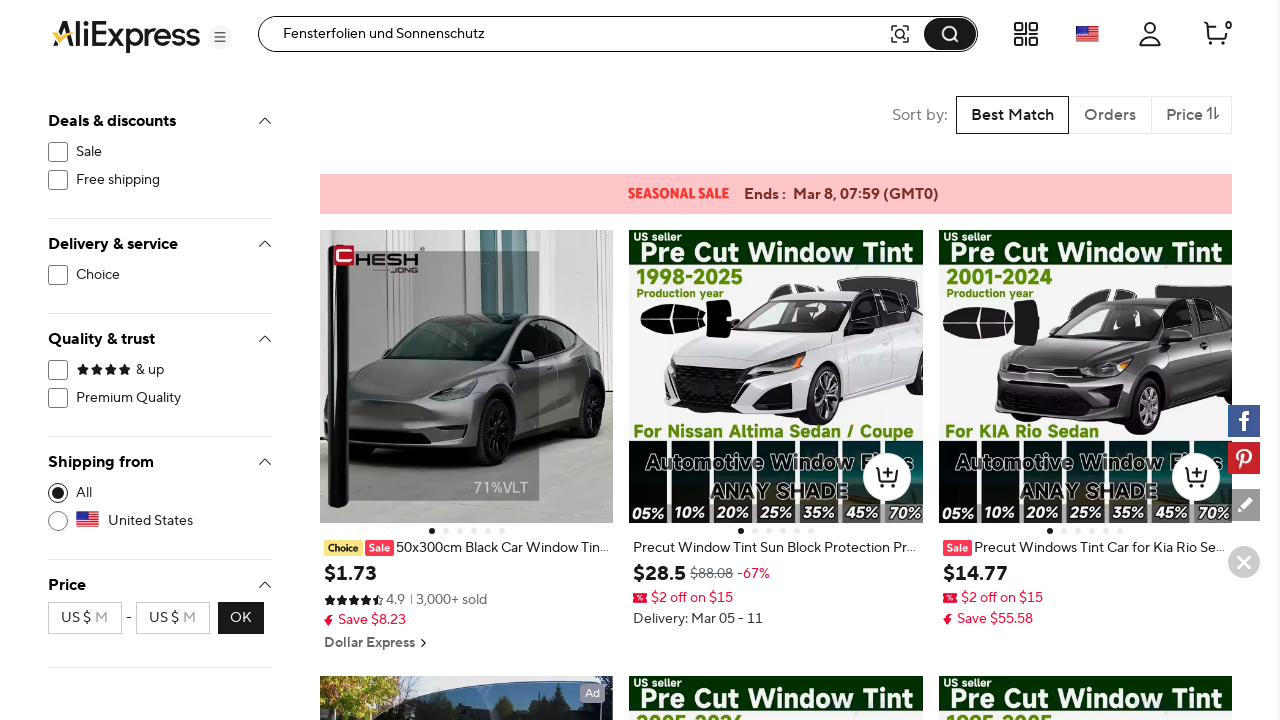

Scrolled to bottom of page
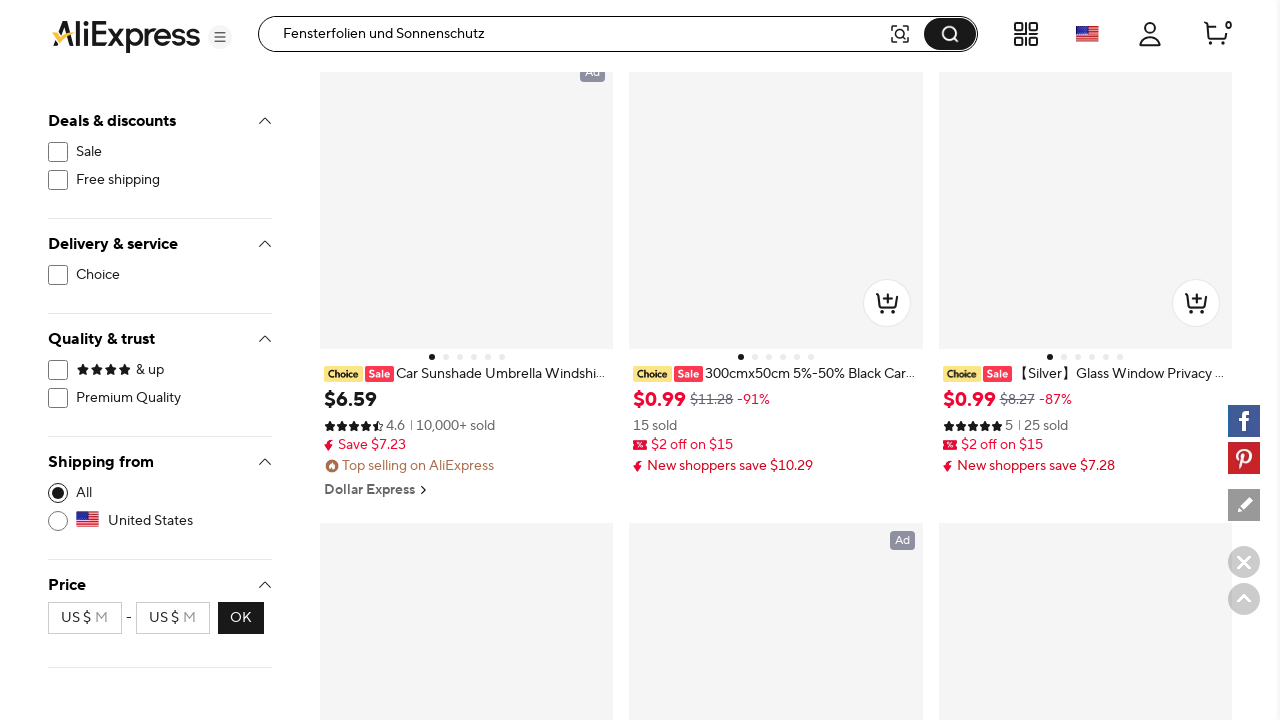

Waited 4 seconds for new content to load
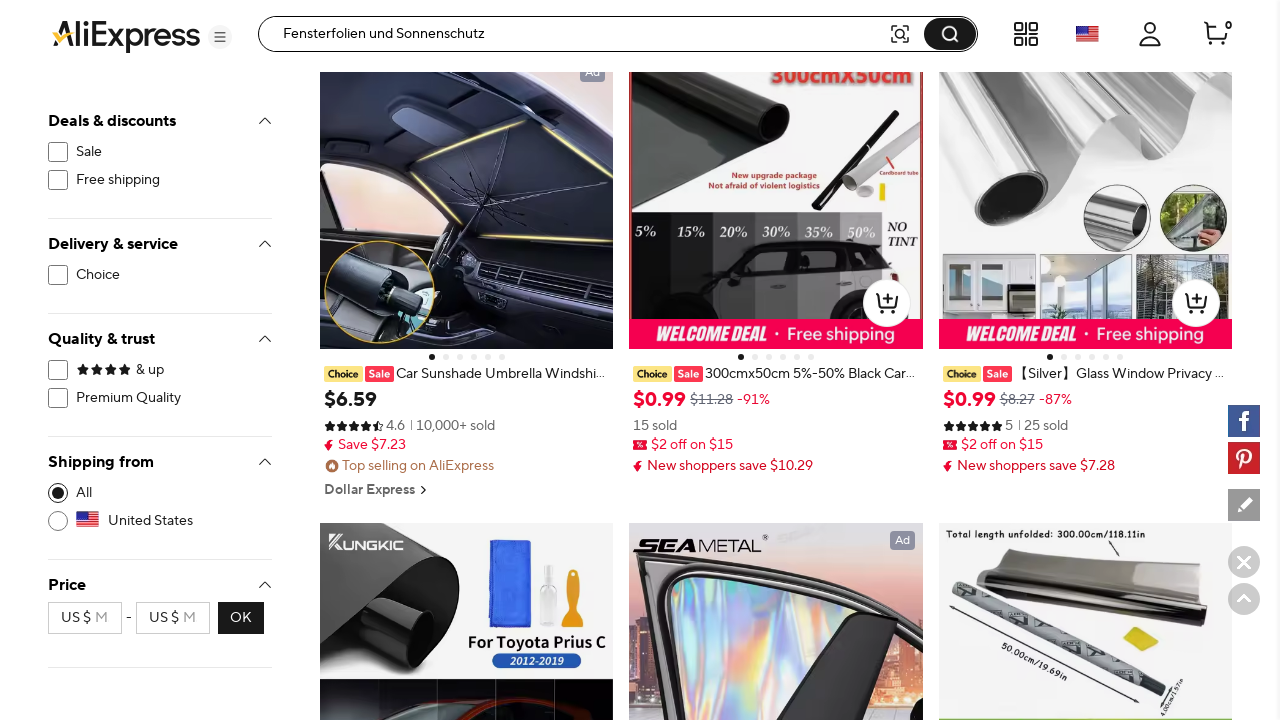

Retrieved new page scroll height
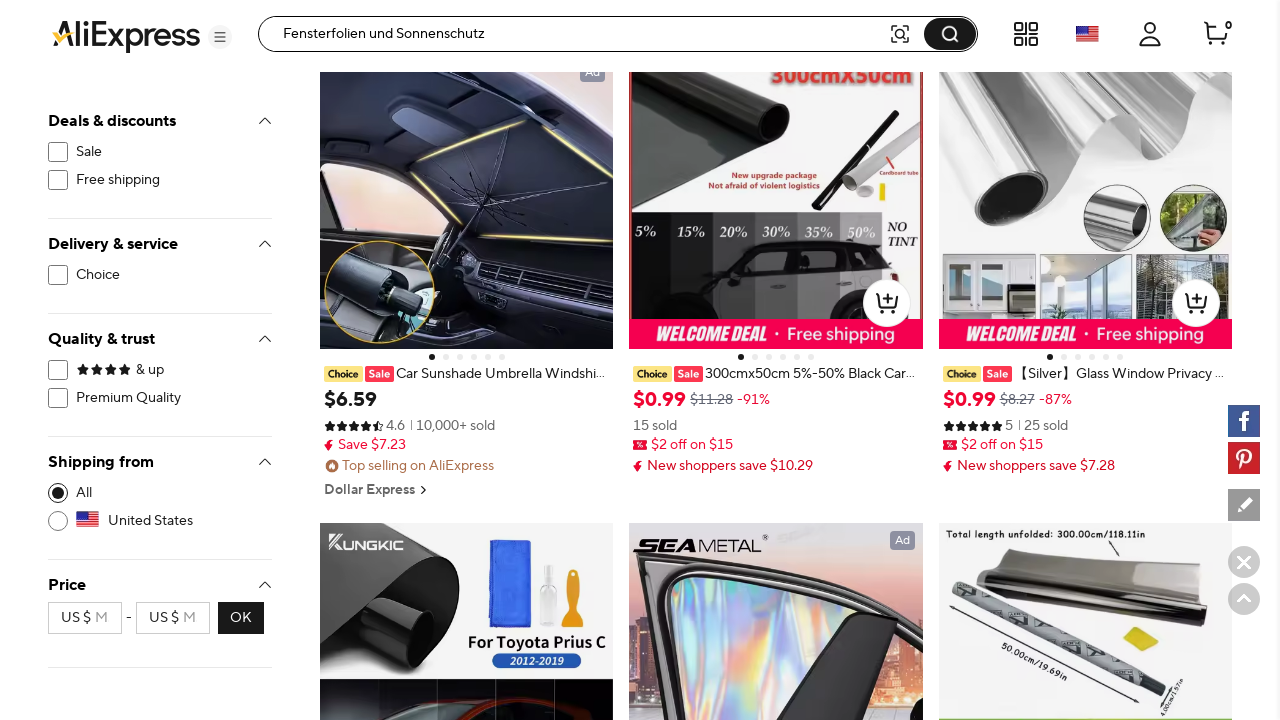

Scrolled to bottom of page
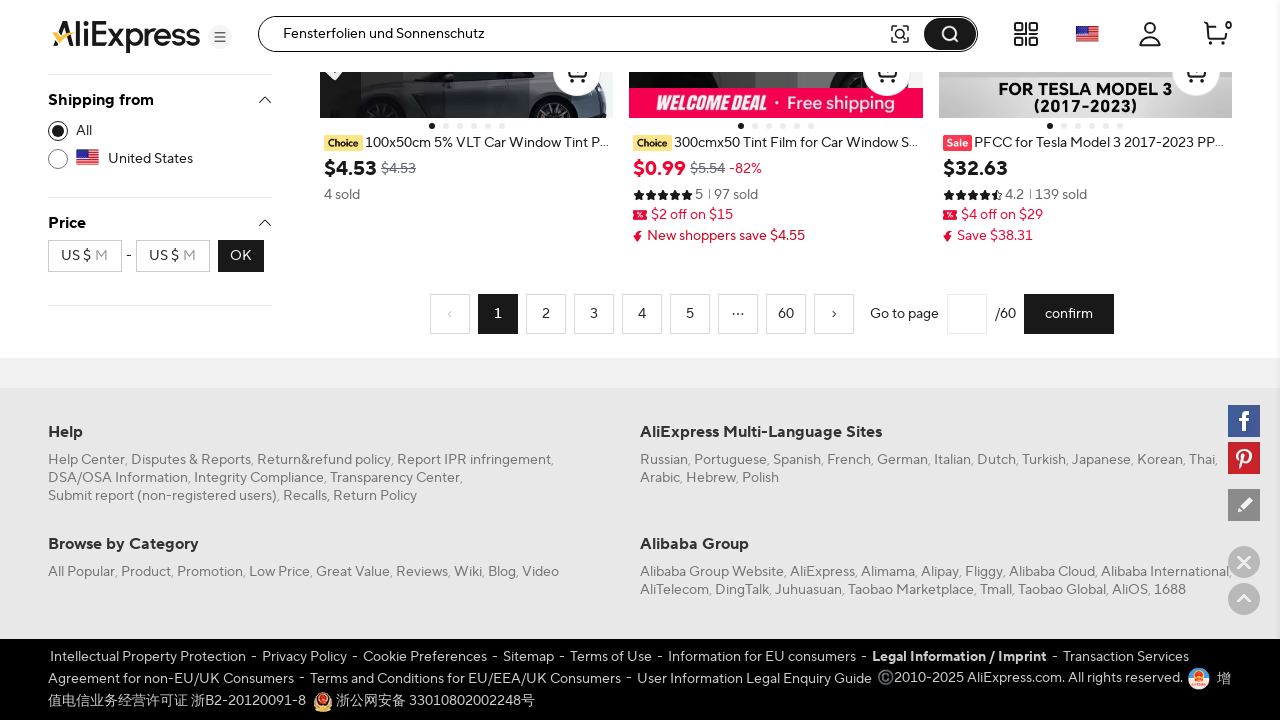

Waited 4 seconds for new content to load
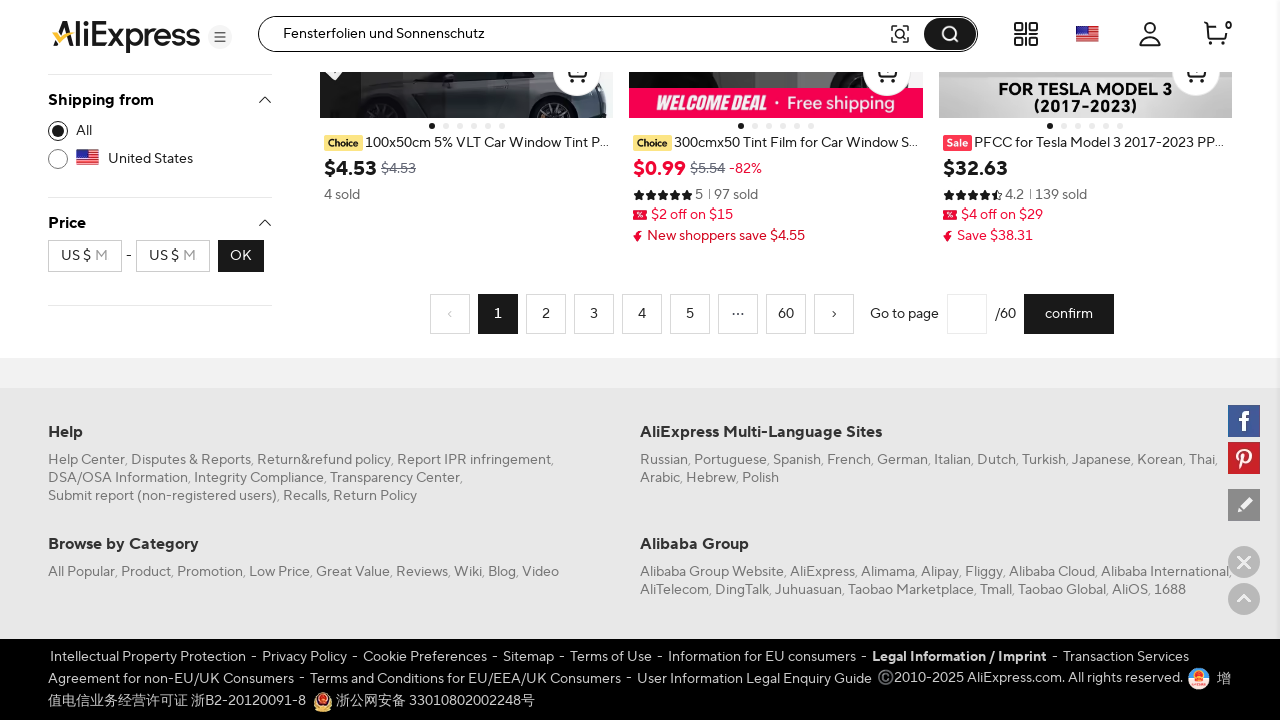

Retrieved new page scroll height
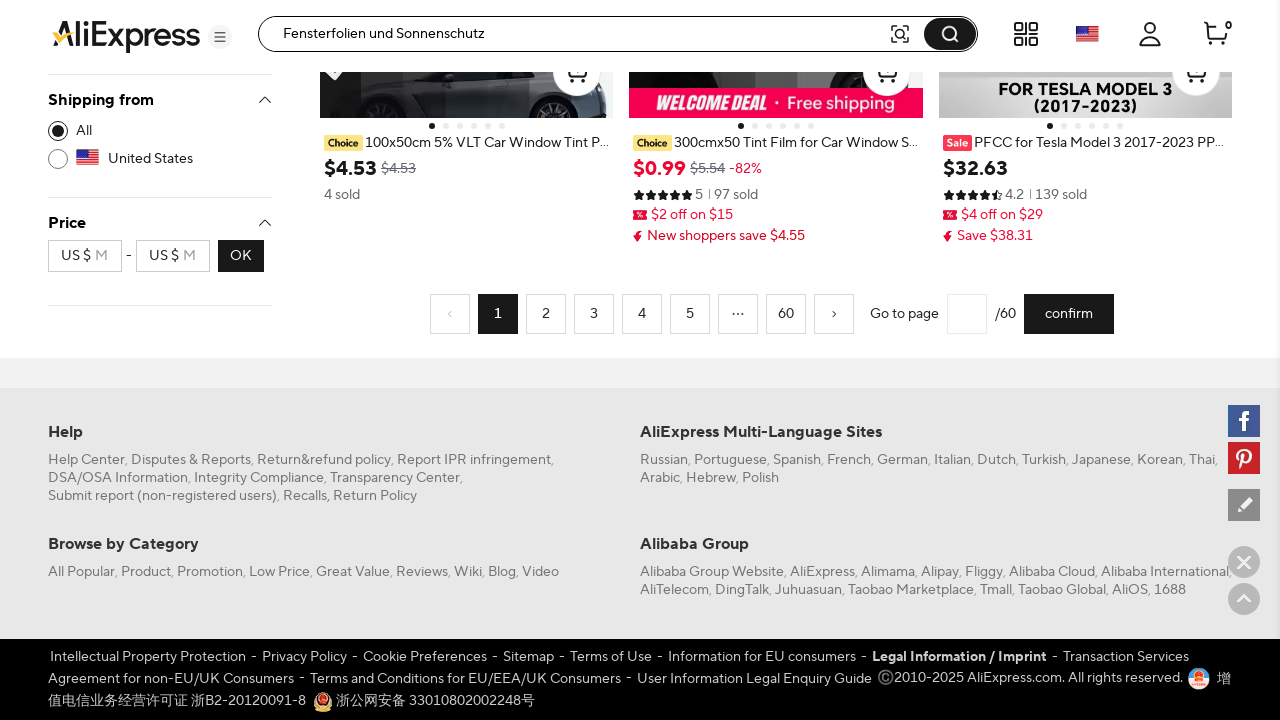

Reached bottom of page - no more content to load
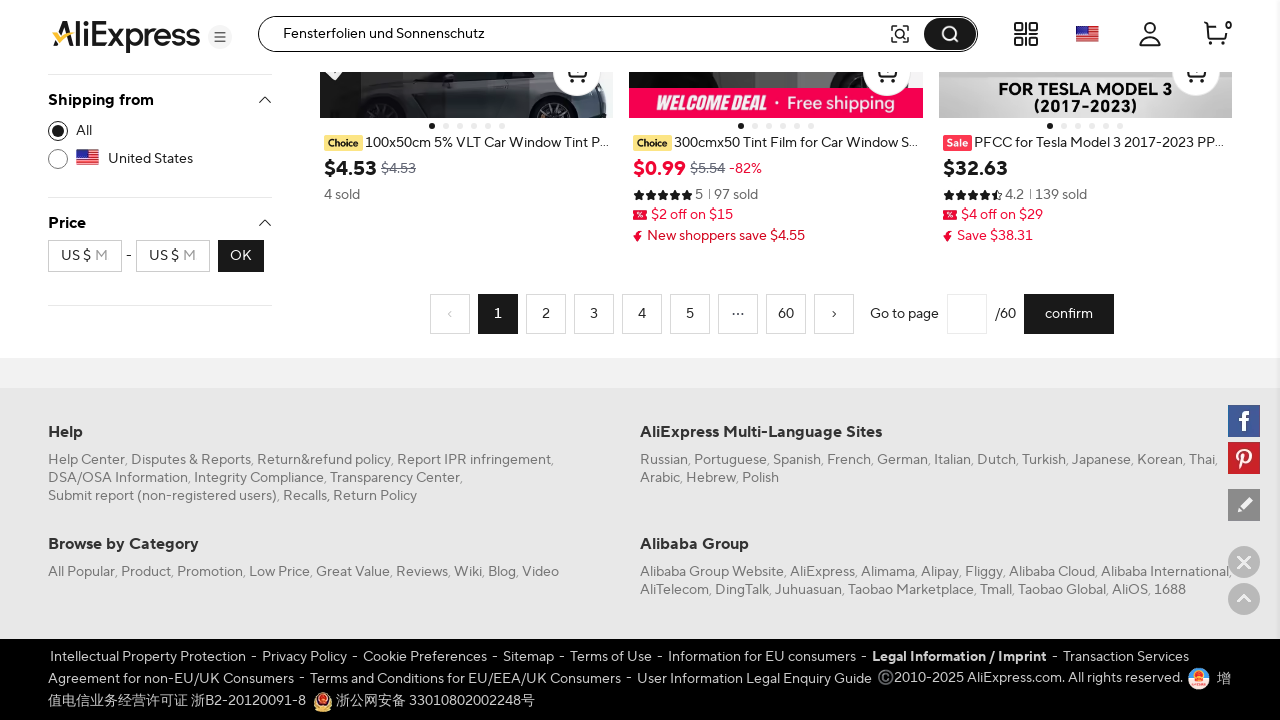

Product card list elements are visible
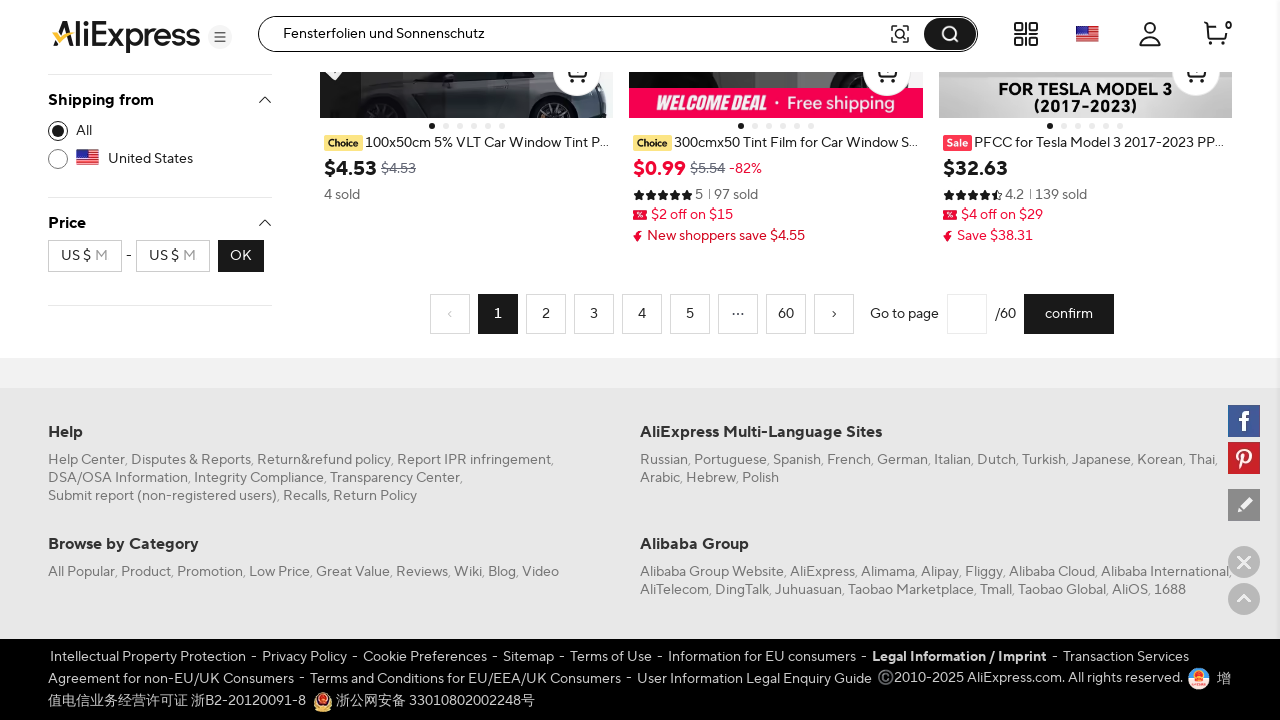

Product images in card list are loaded
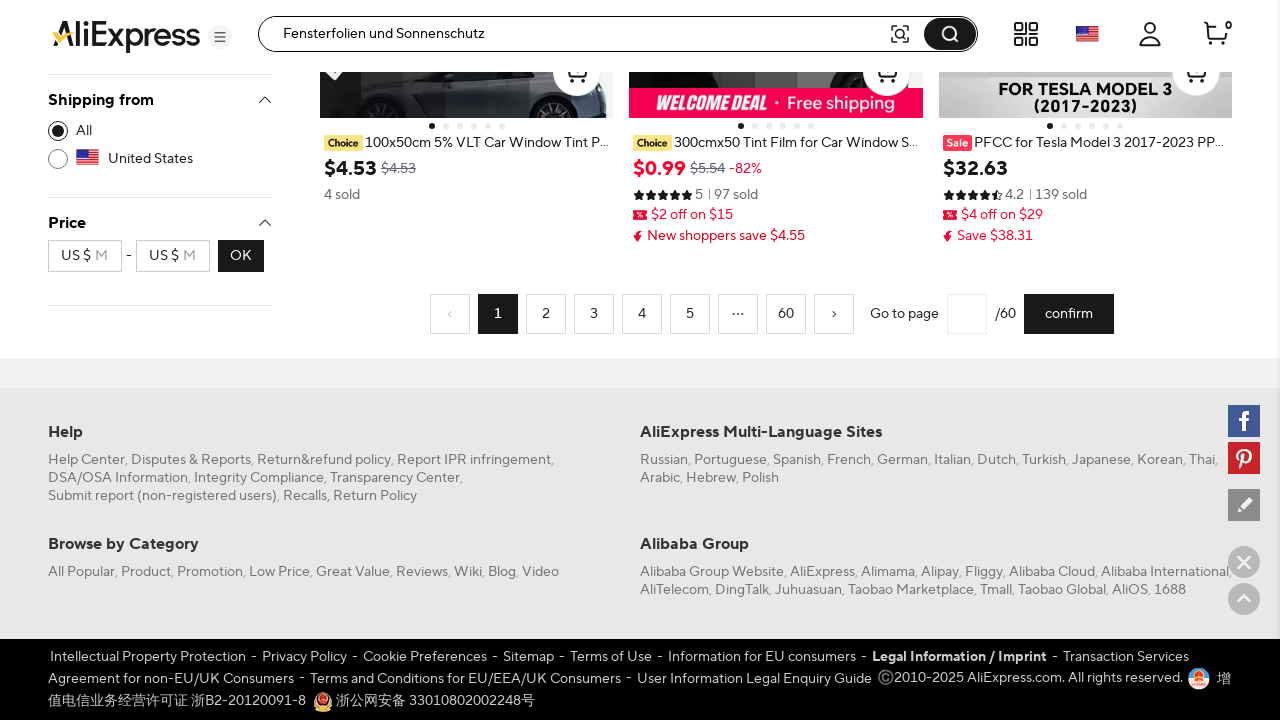

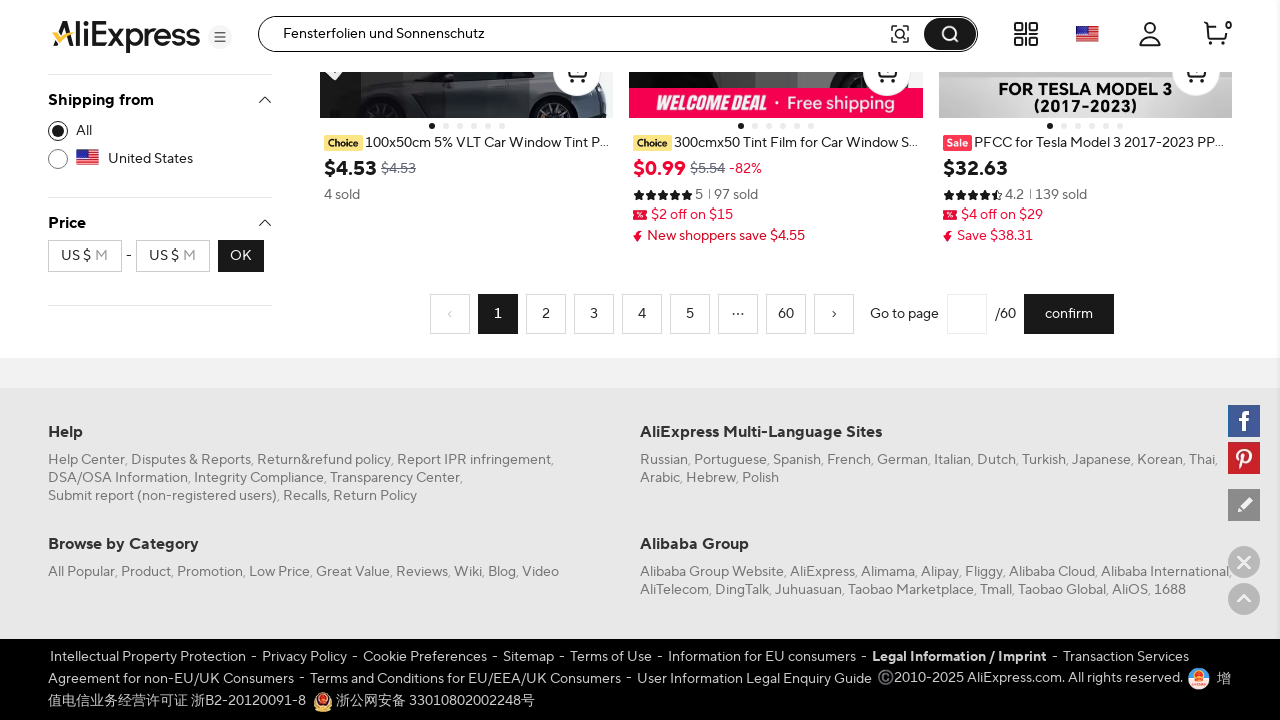